Tests the DemoQA text box form validation by entering an invalid email format and verifying that the email field displays an error state.

Starting URL: https://demoqa.com/text-box

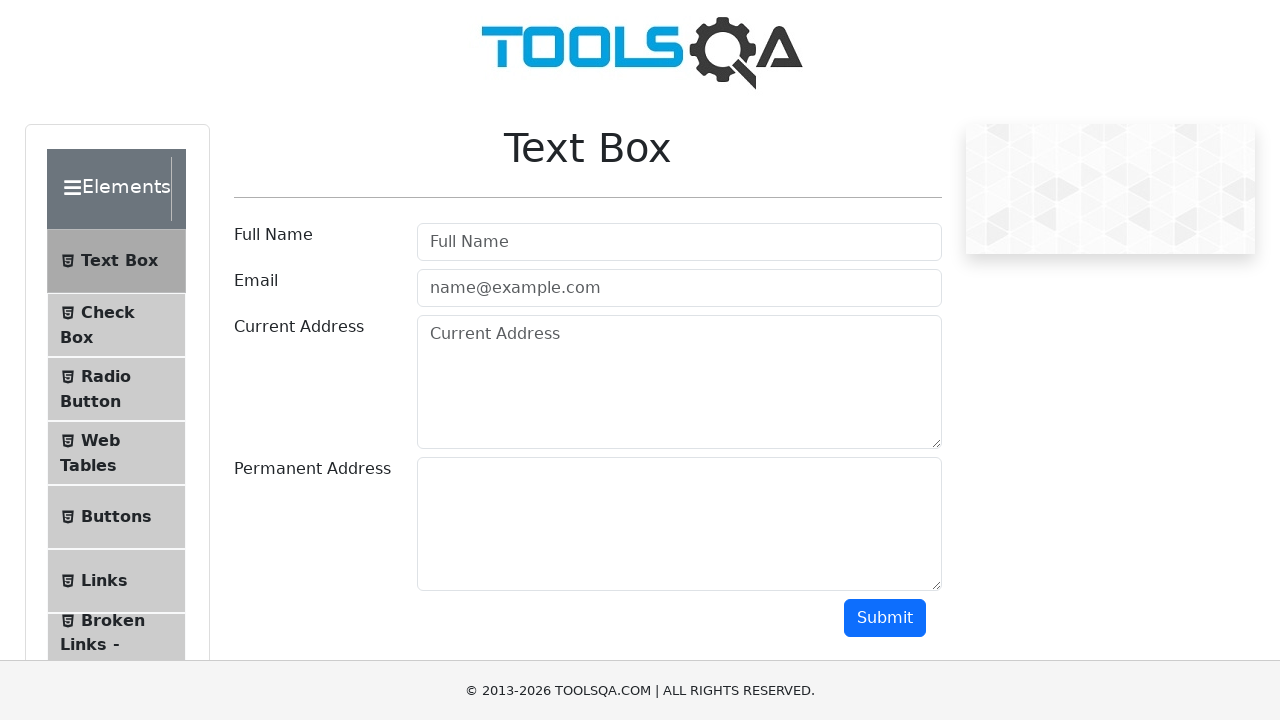

Filled user name field with 'Jonas Jonaitis' on #userName
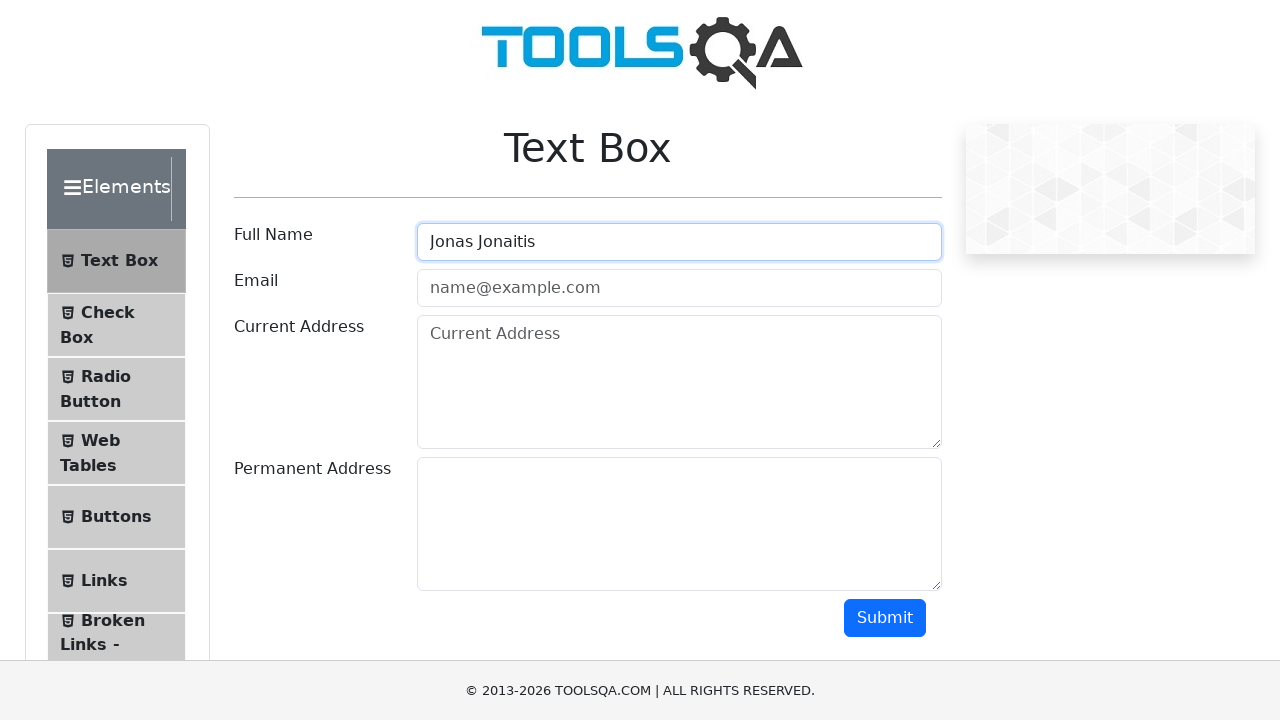

Filled email field with invalid email format 'jonas.jonaitis.example.com' (missing @ symbol) on #userEmail
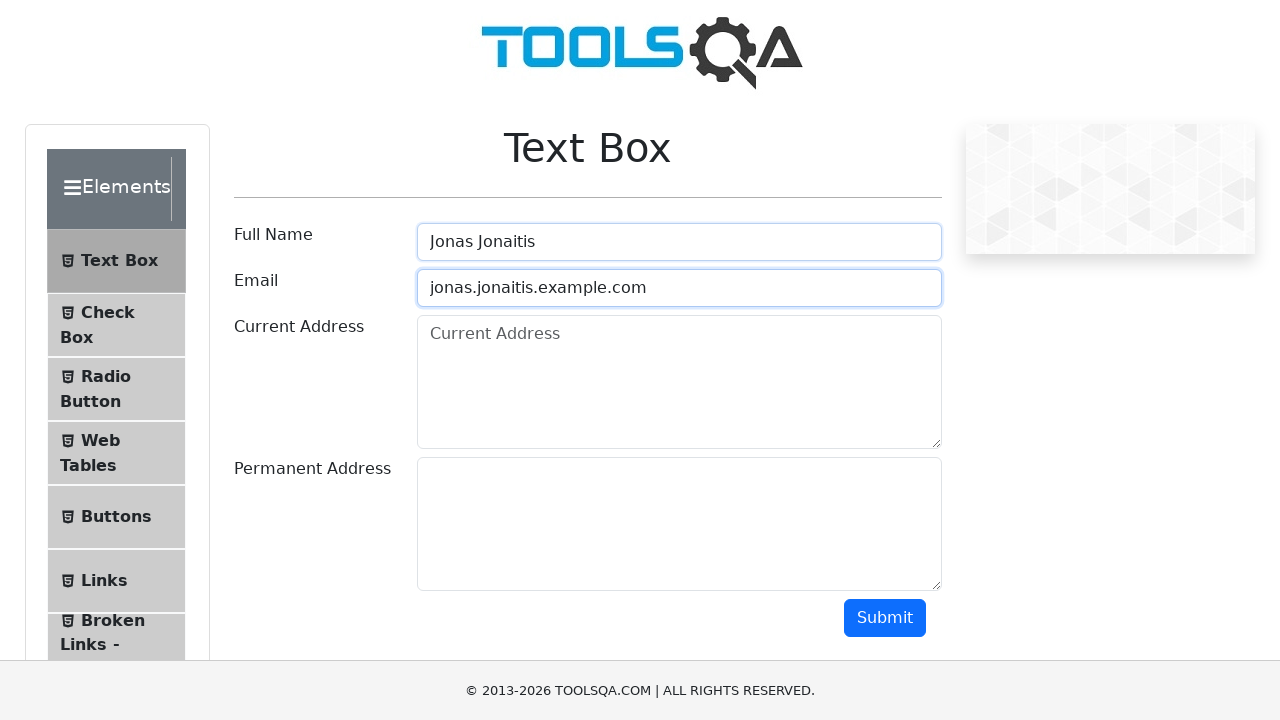

Filled current address field with 'Gatvės adresas 1' on #currentAddress
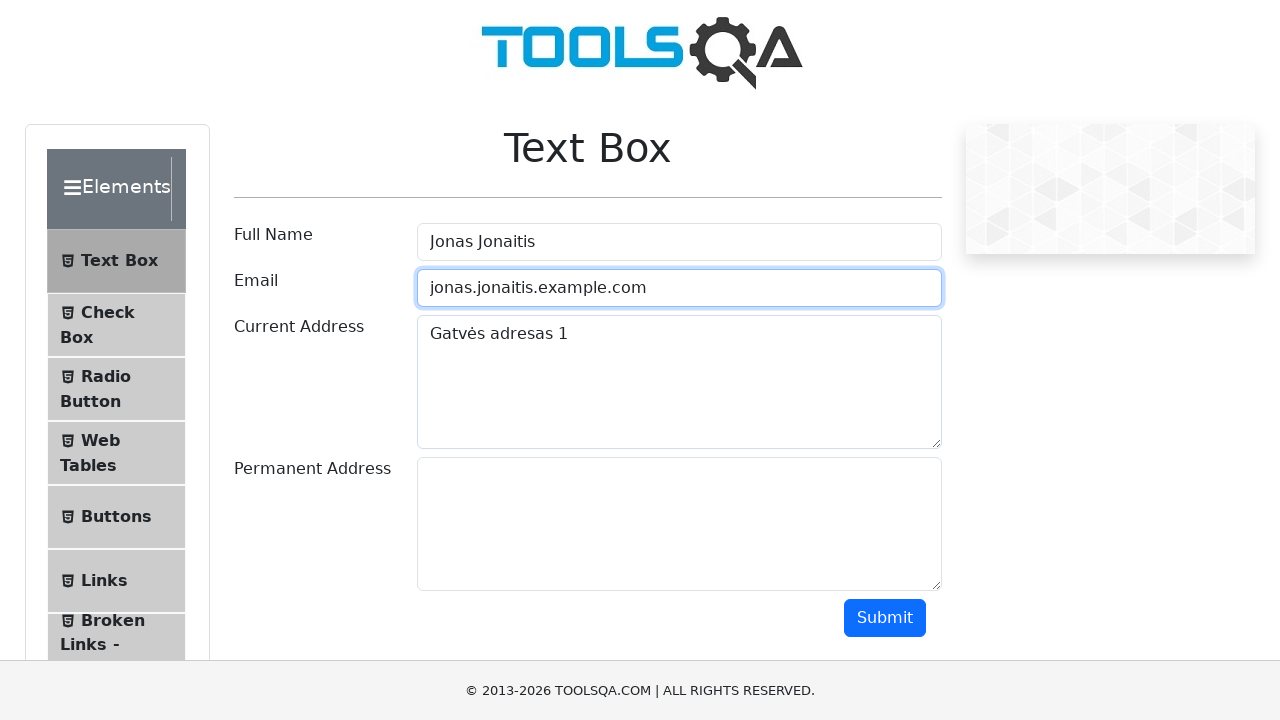

Filled permanent address field with 'Gatvės adresas 2' on #permanentAddress
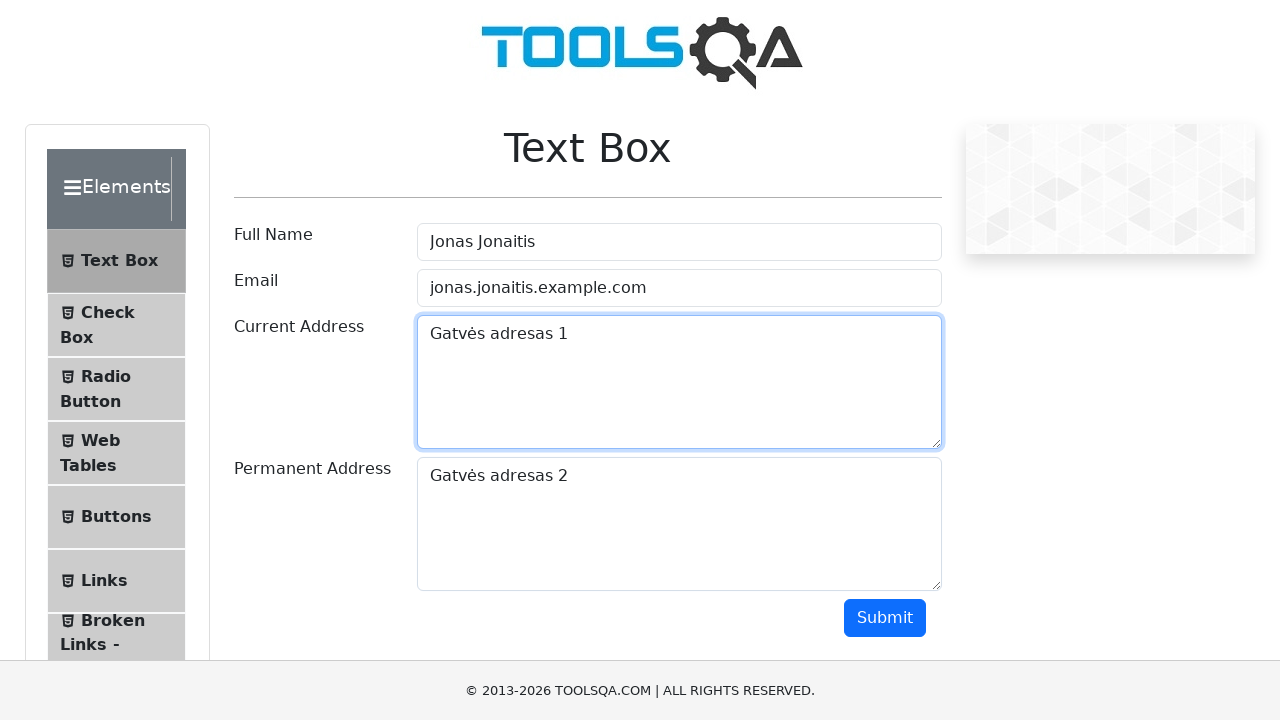

Clicked submit button to submit the form at (885, 618) on #submit
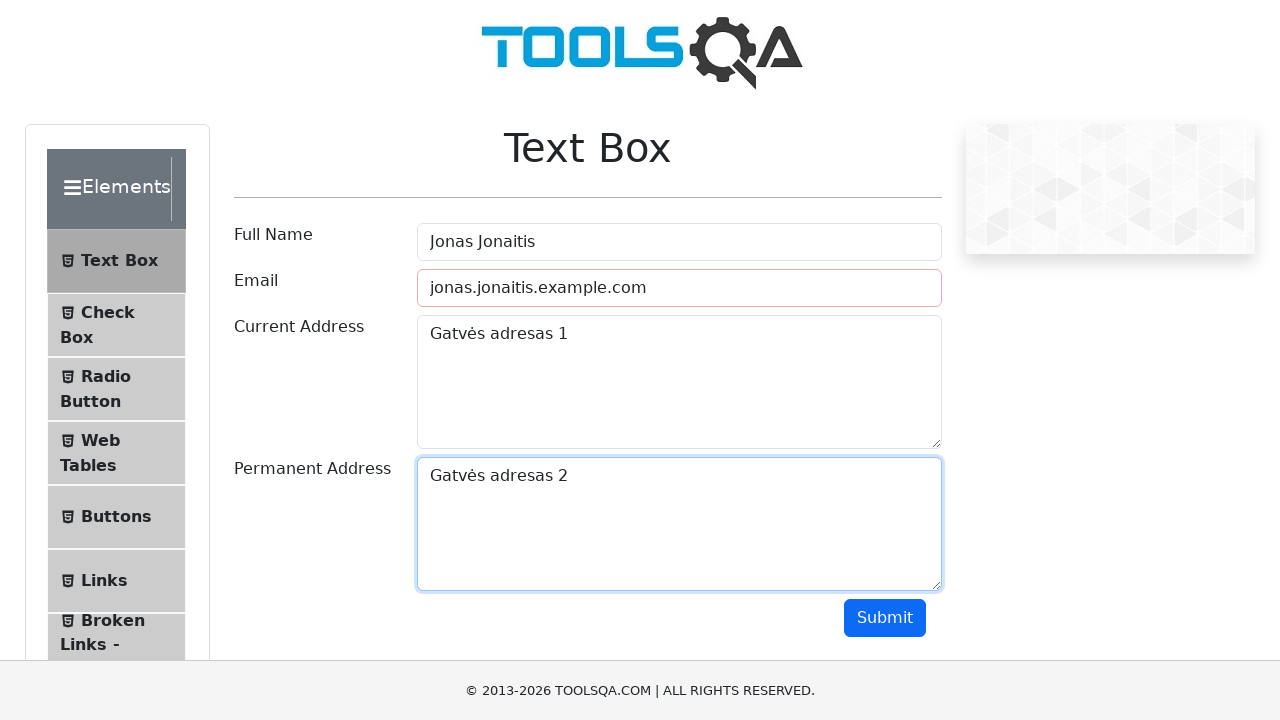

Verified that email field displays error state with field-error class
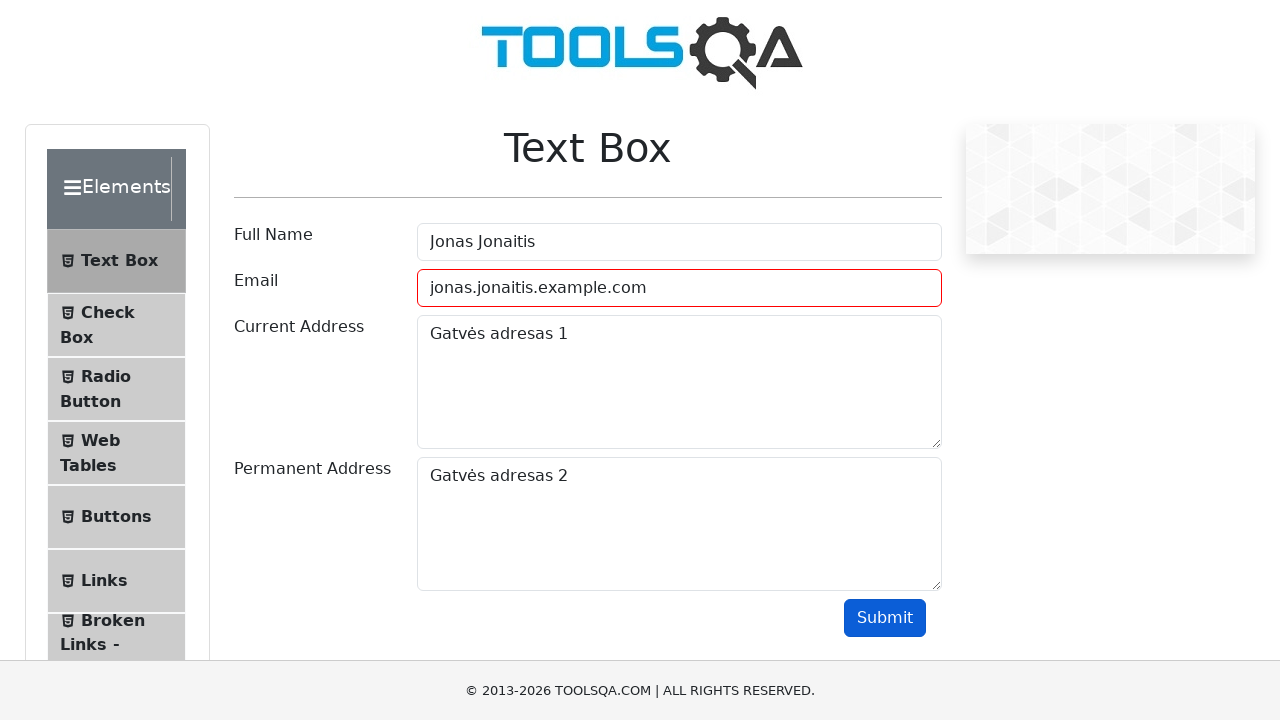

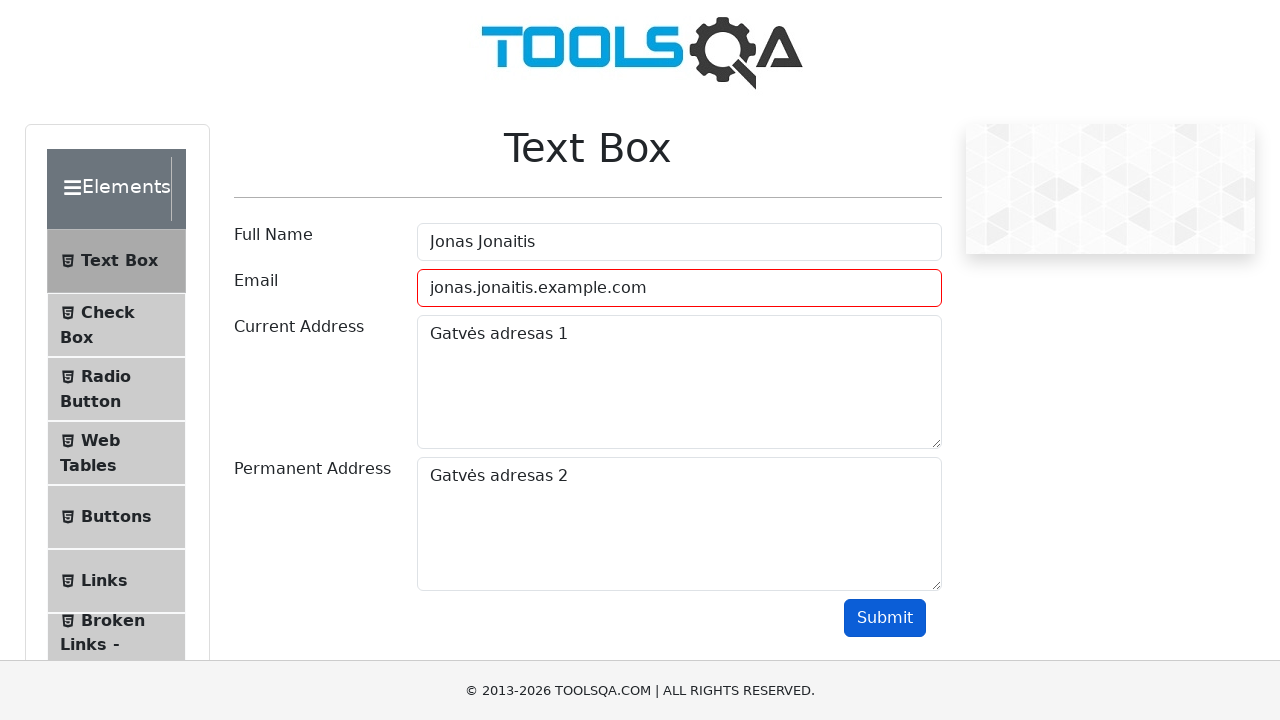